Tests DOM traversal by verifying next sibling elements - checks that specific elements have expected sibling elements with correct classes

Starting URL: https://rahulshettyacademy.com/seleniumPractise/#/

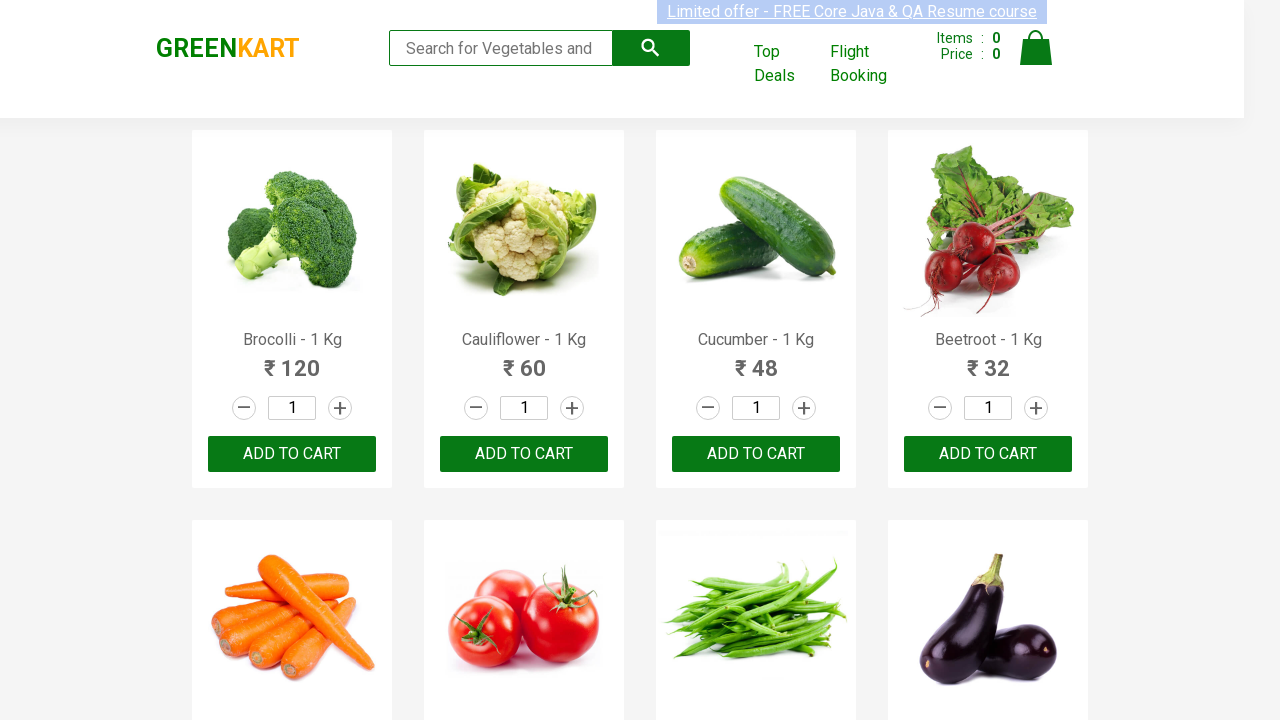

Waited for .search element to load
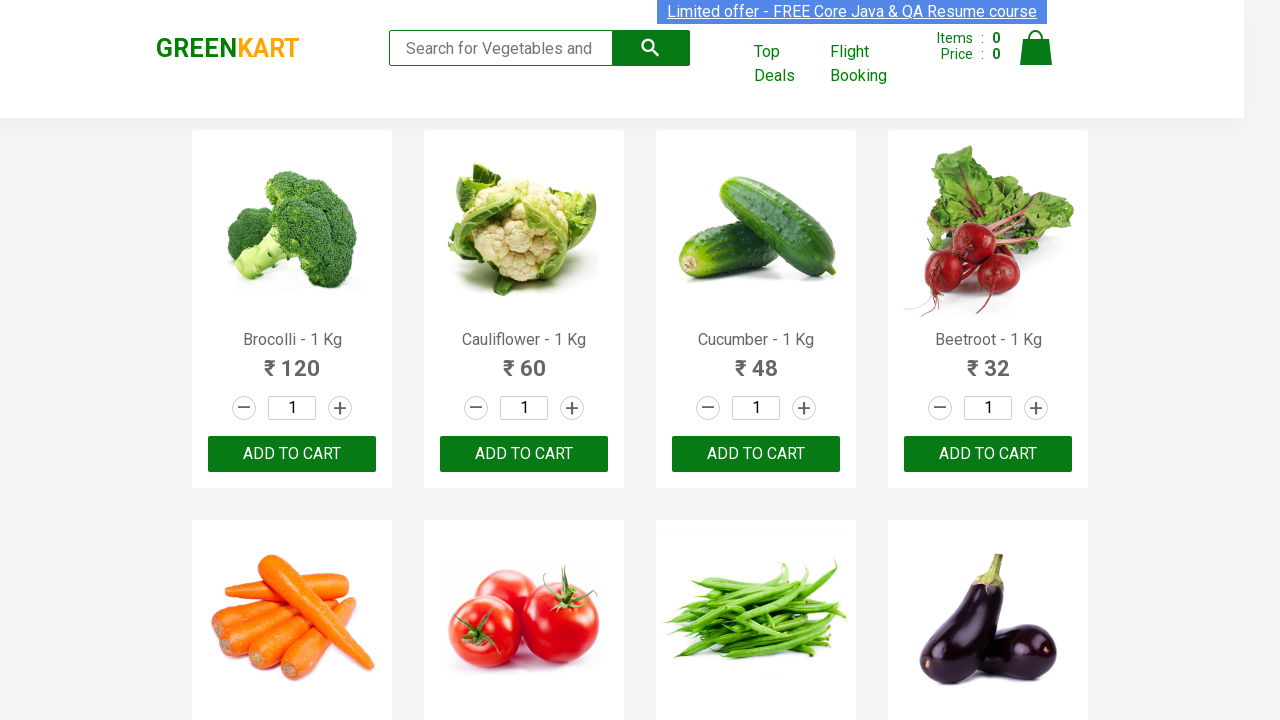

Located next sibling element of .search
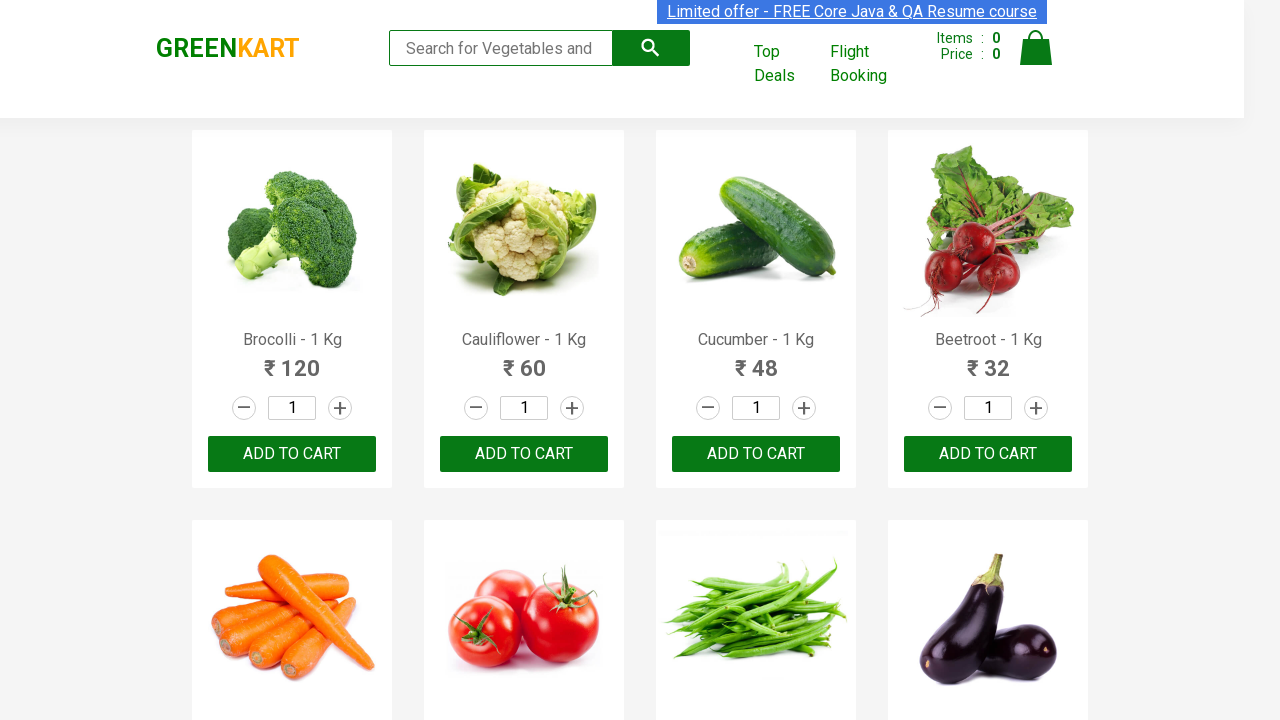

Verified next sibling of .search has class 'cart'
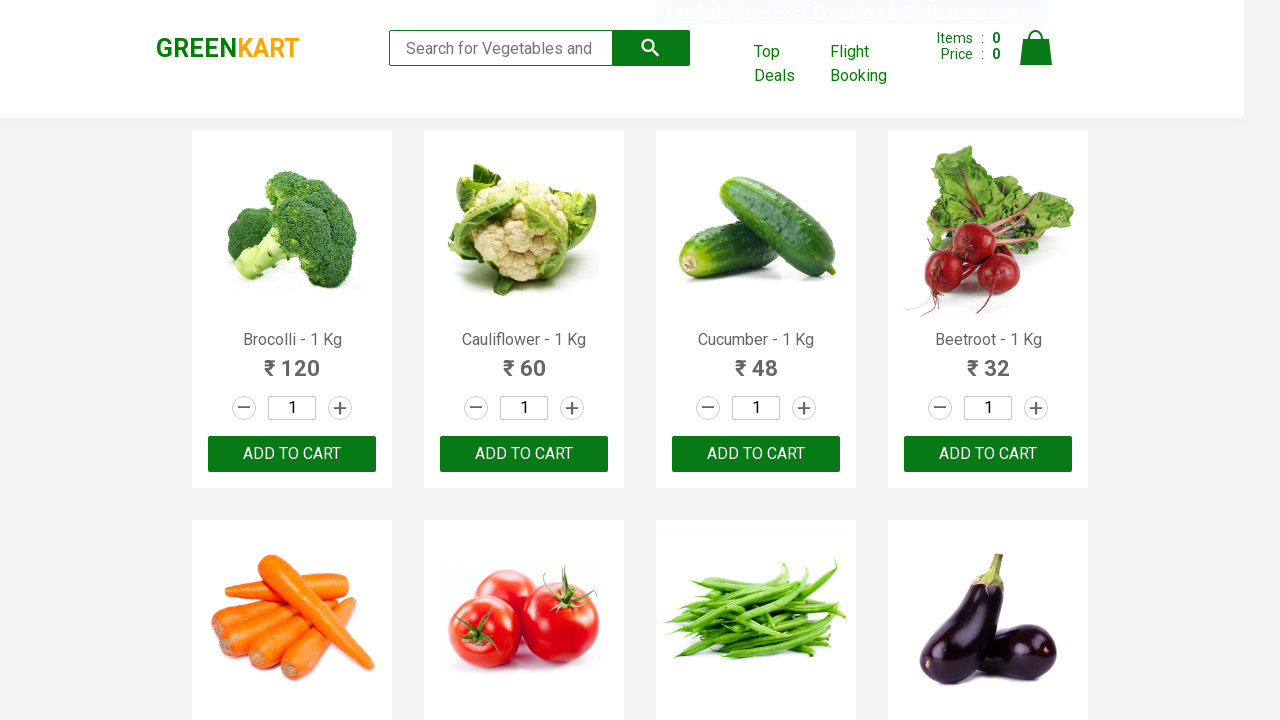

Located next sibling element of .wrapperone
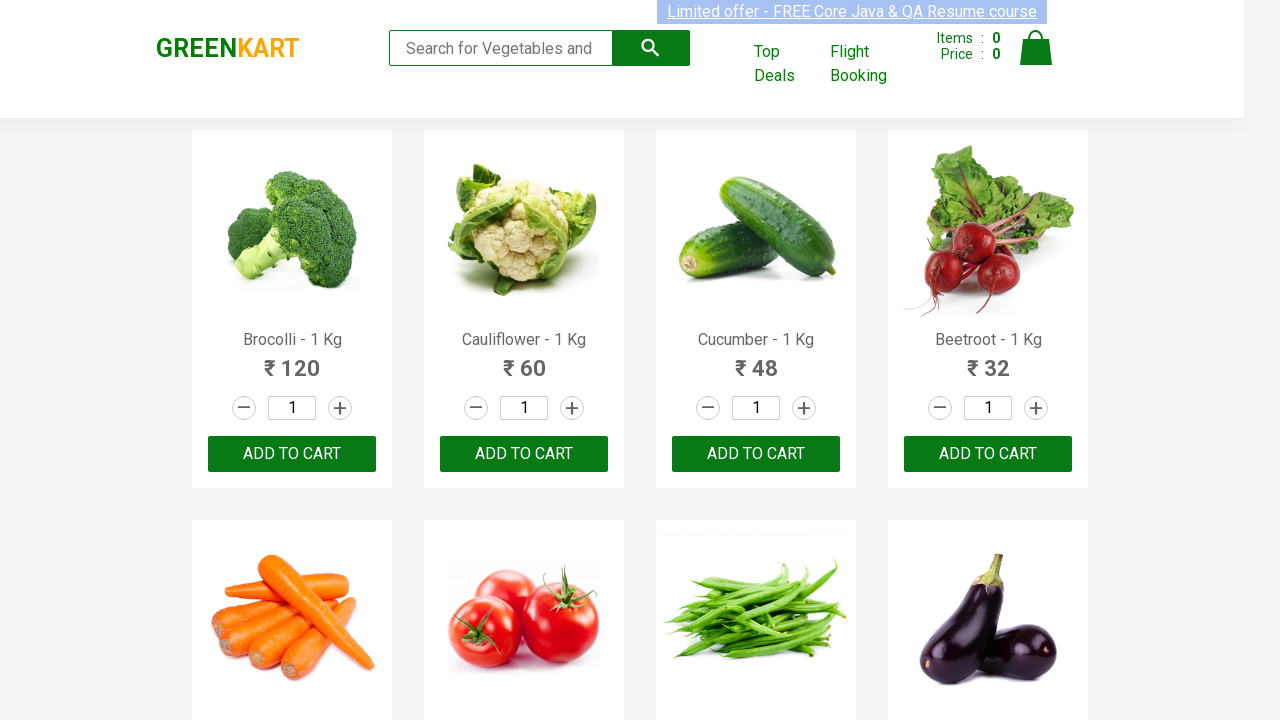

Verified next sibling of .wrapperone has class 'wrapperTwo'
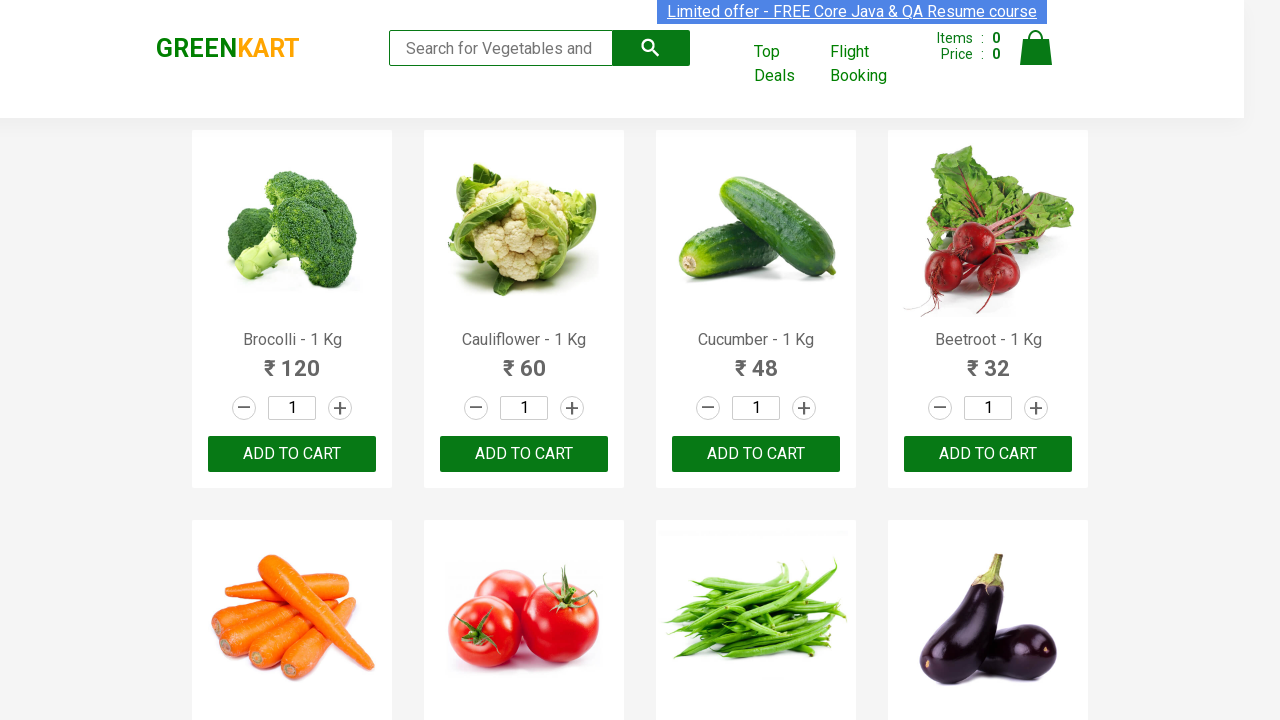

Located next sibling element of .wrapperThree
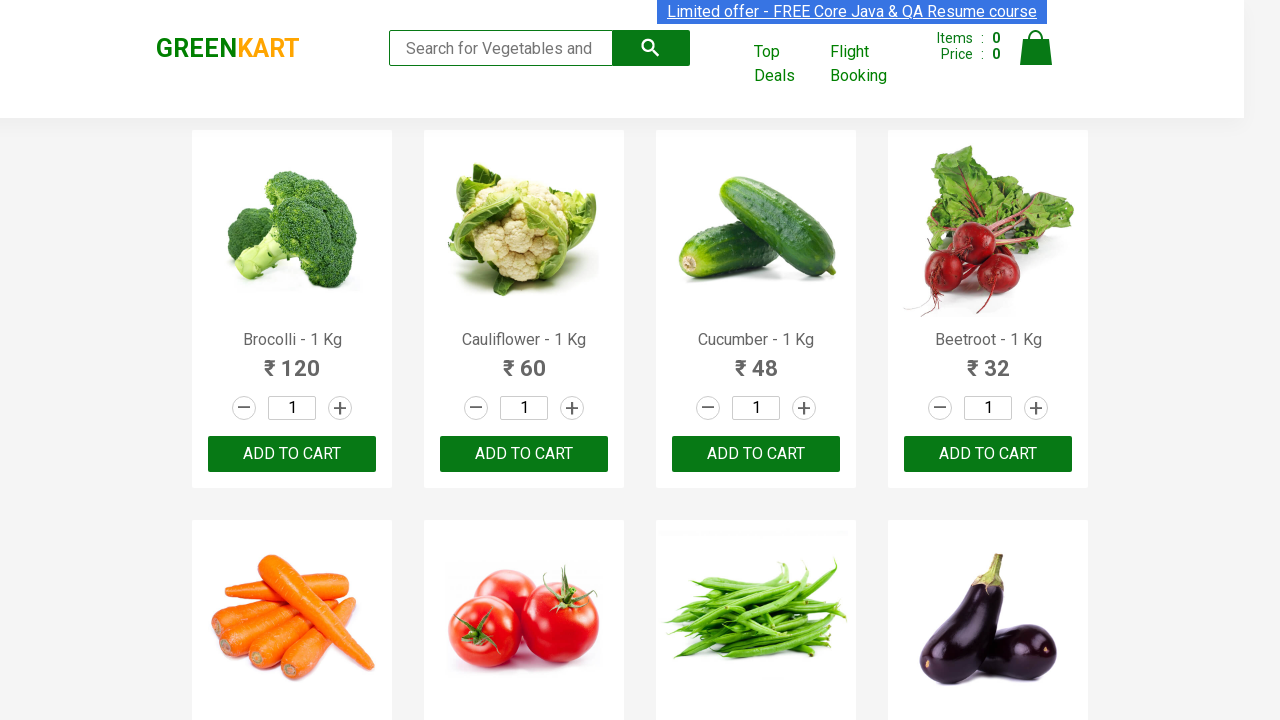

Verified next sibling of .wrapperThree has class 'action-block'
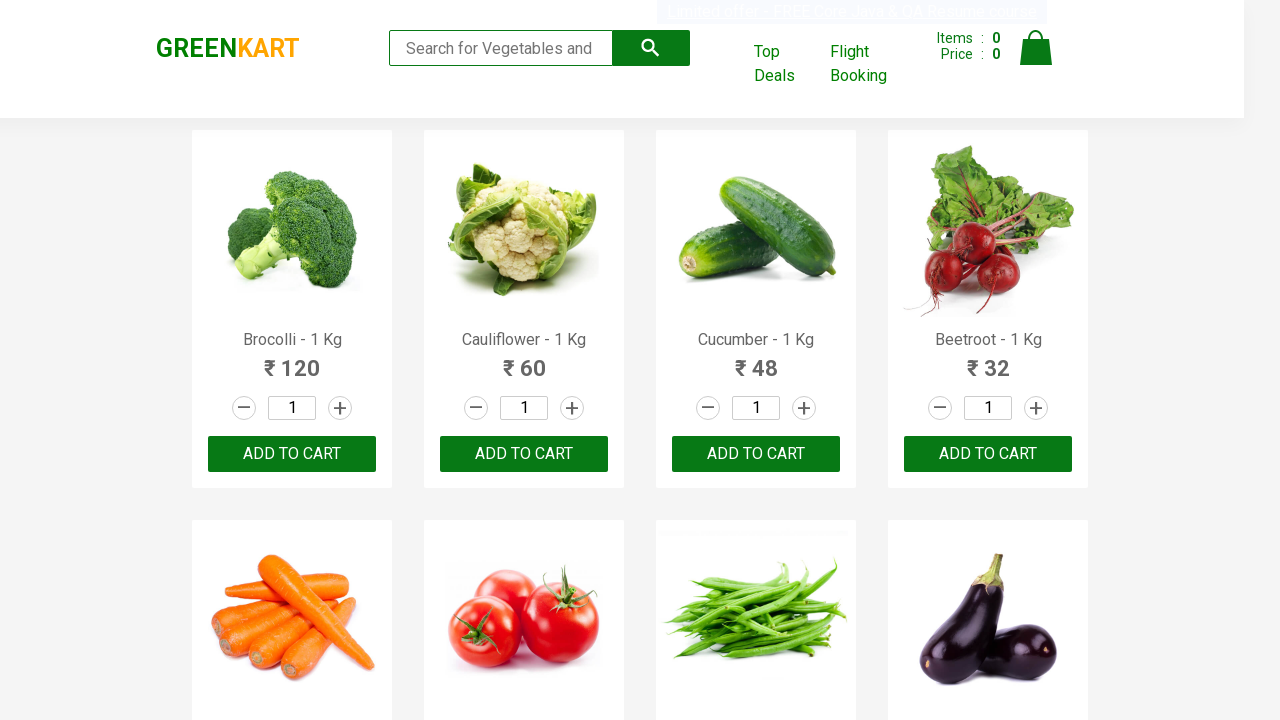

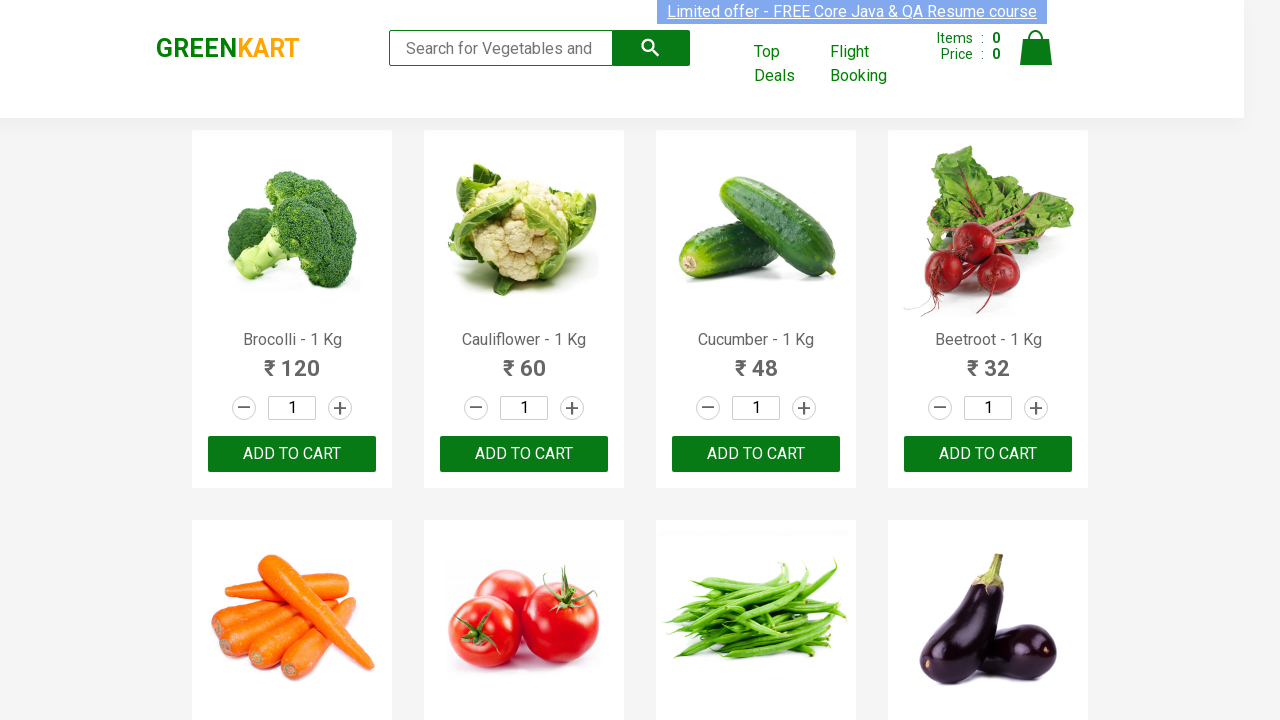